Tests that the "Gallery" link sometimes does NOT appear on the Disappearing Elements page by refreshing until it's absent

Starting URL: https://the-internet.herokuapp.com/disappearing_elements

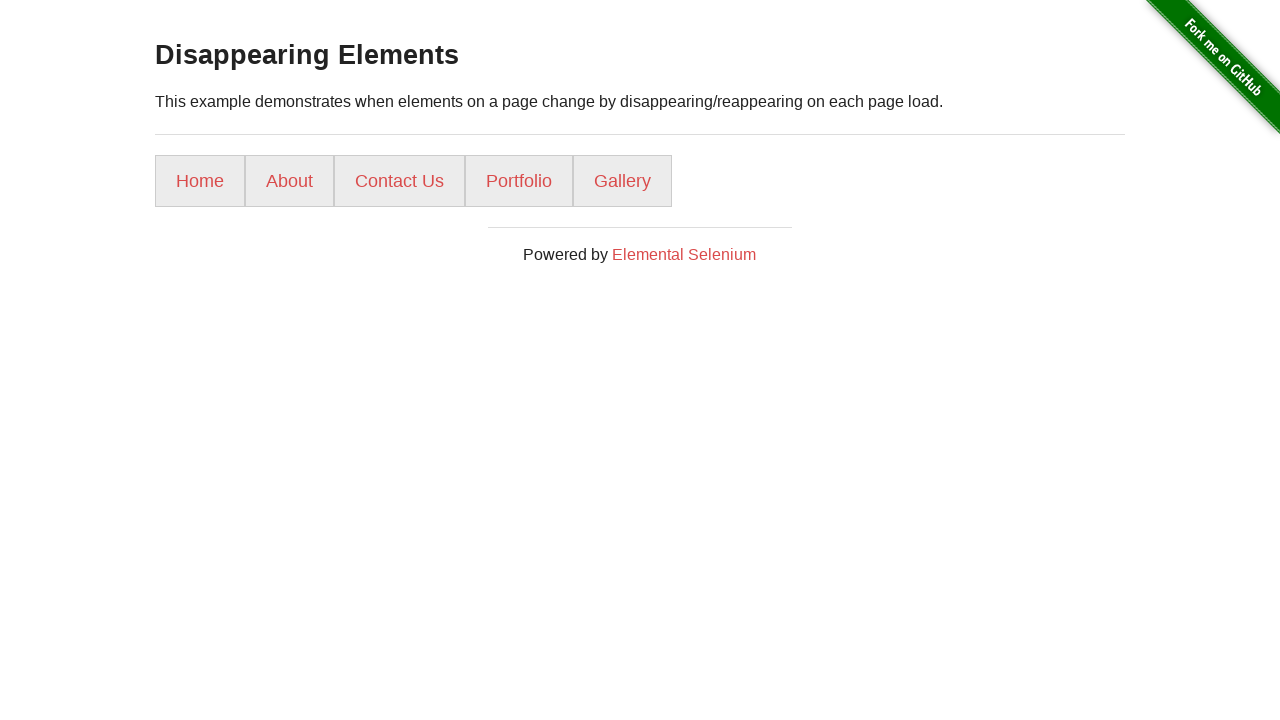

Navigated to Disappearing Elements page
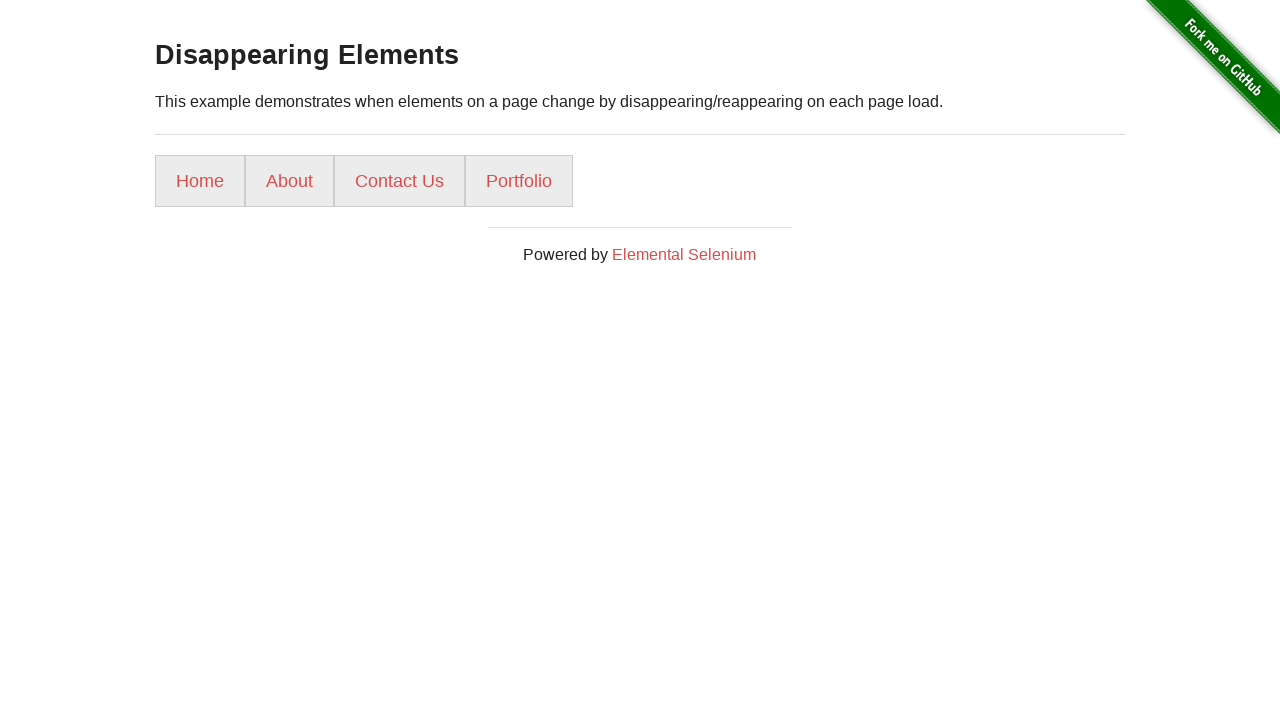

Gallery link is absent - test condition met
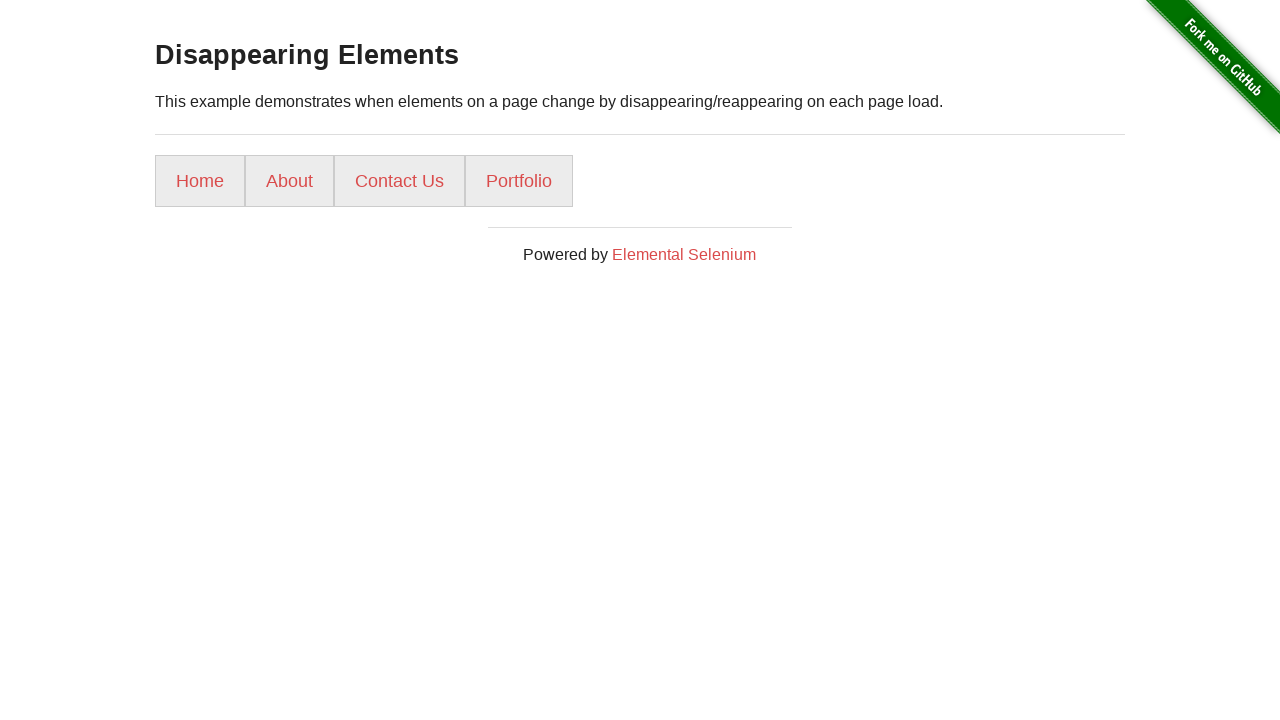

Assertion passed: Gallery link disappeared at least once
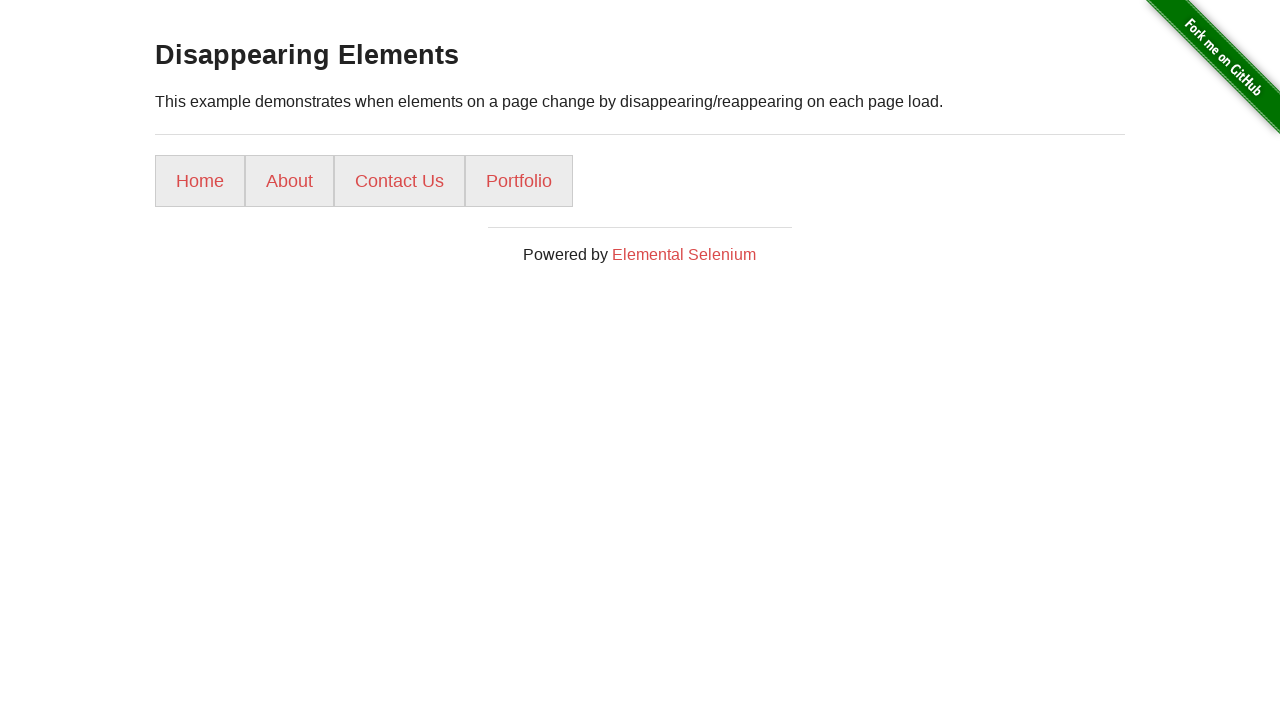

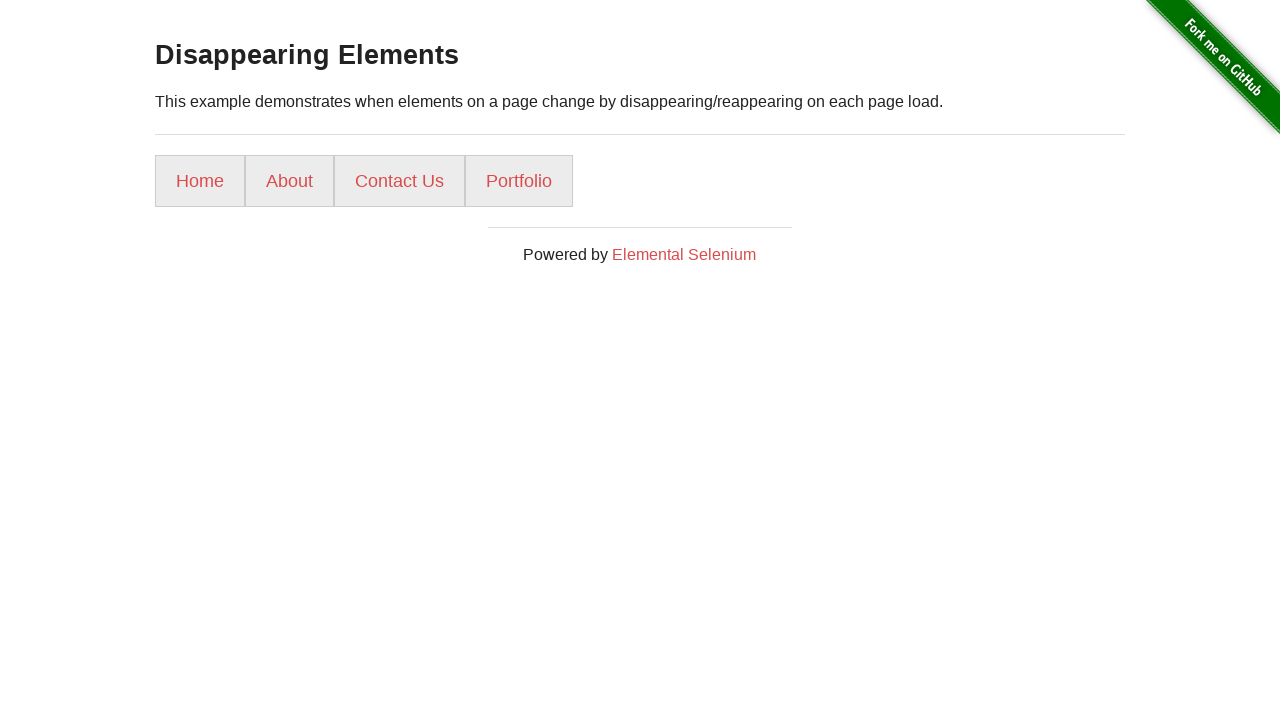